Tests drag and drop functionality by dragging element from box A to box B

Starting URL: https://crossbrowsertesting.github.io/drag-and-drop

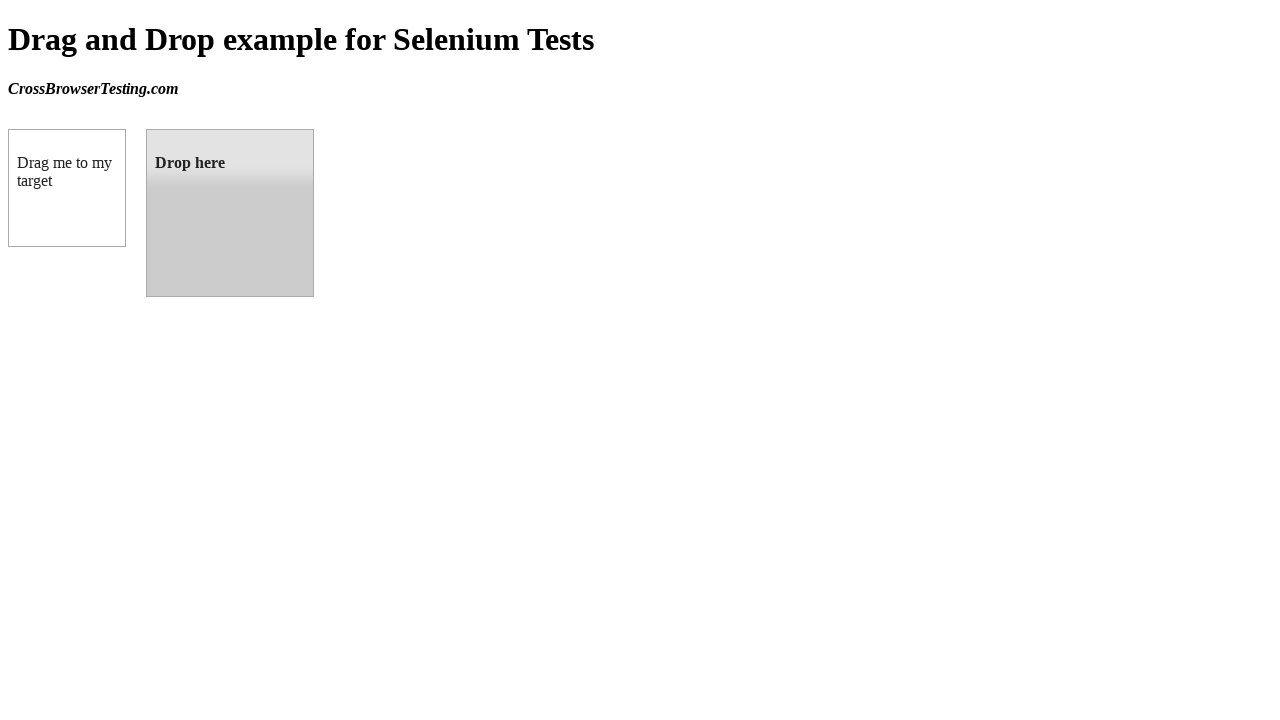

Located source element (box A) with id 'draggable'
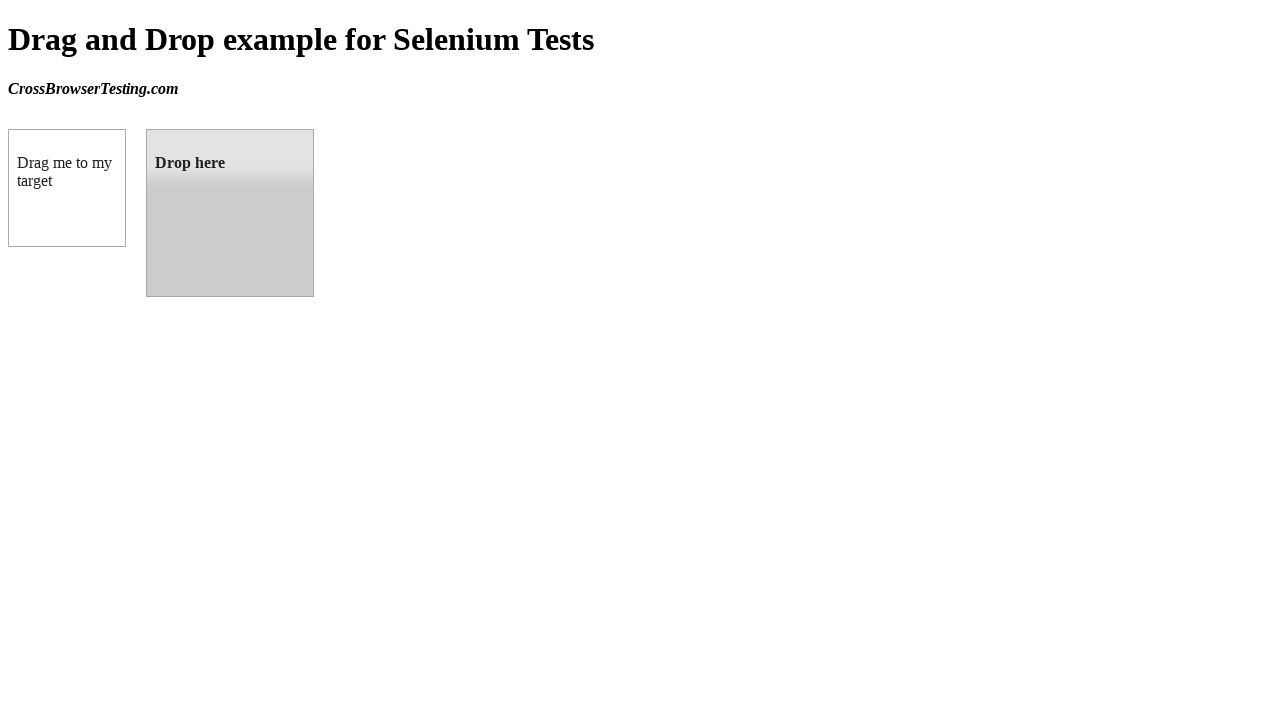

Located target element (box B) with id 'droppable'
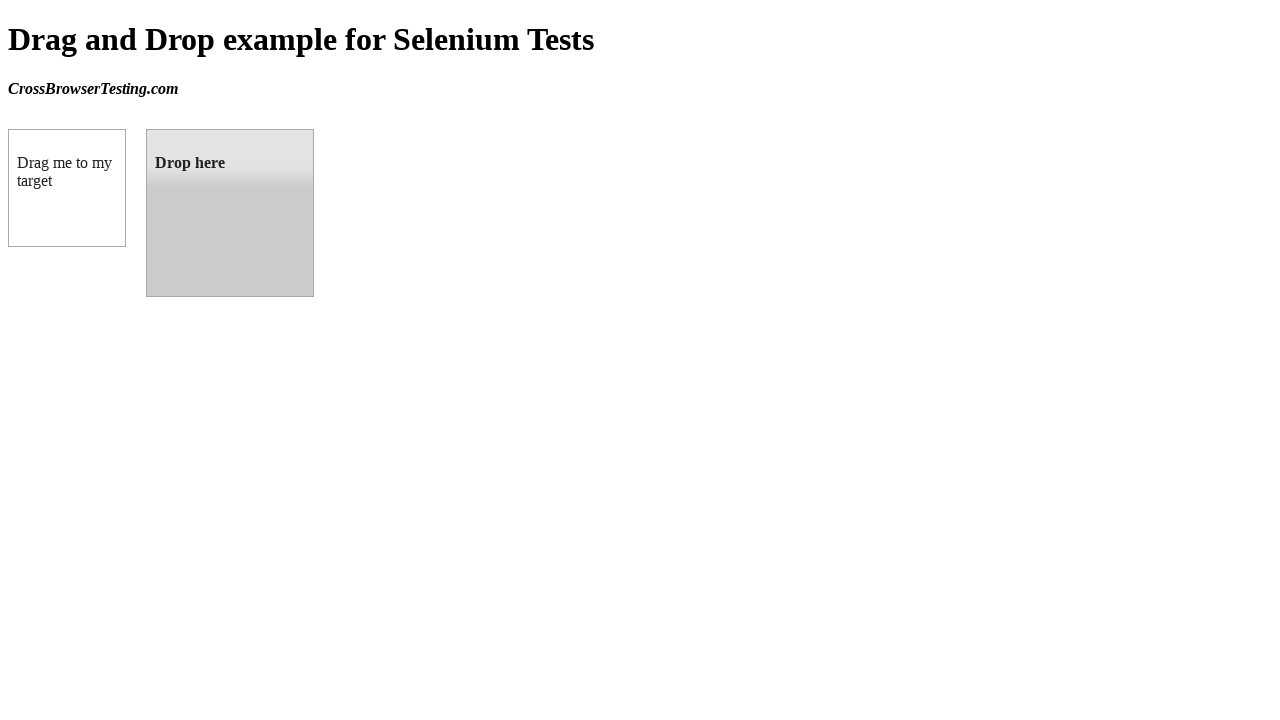

Dragged element from box A to box B at (230, 213)
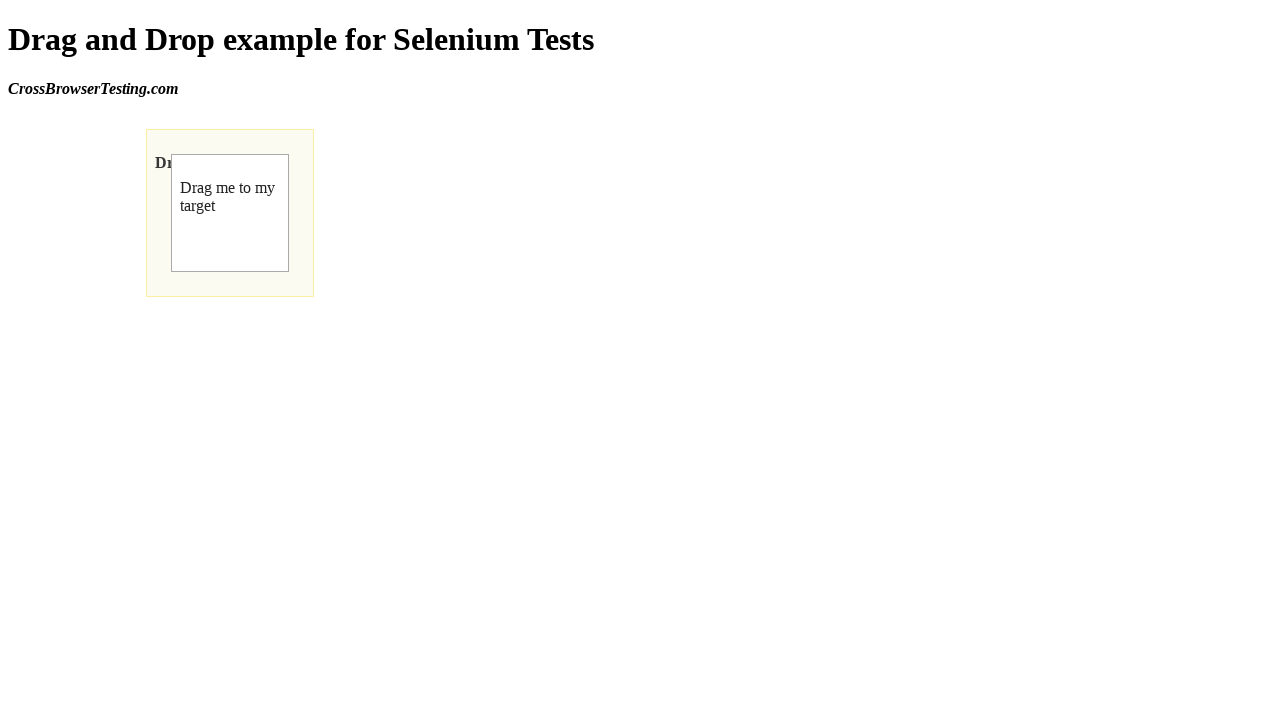

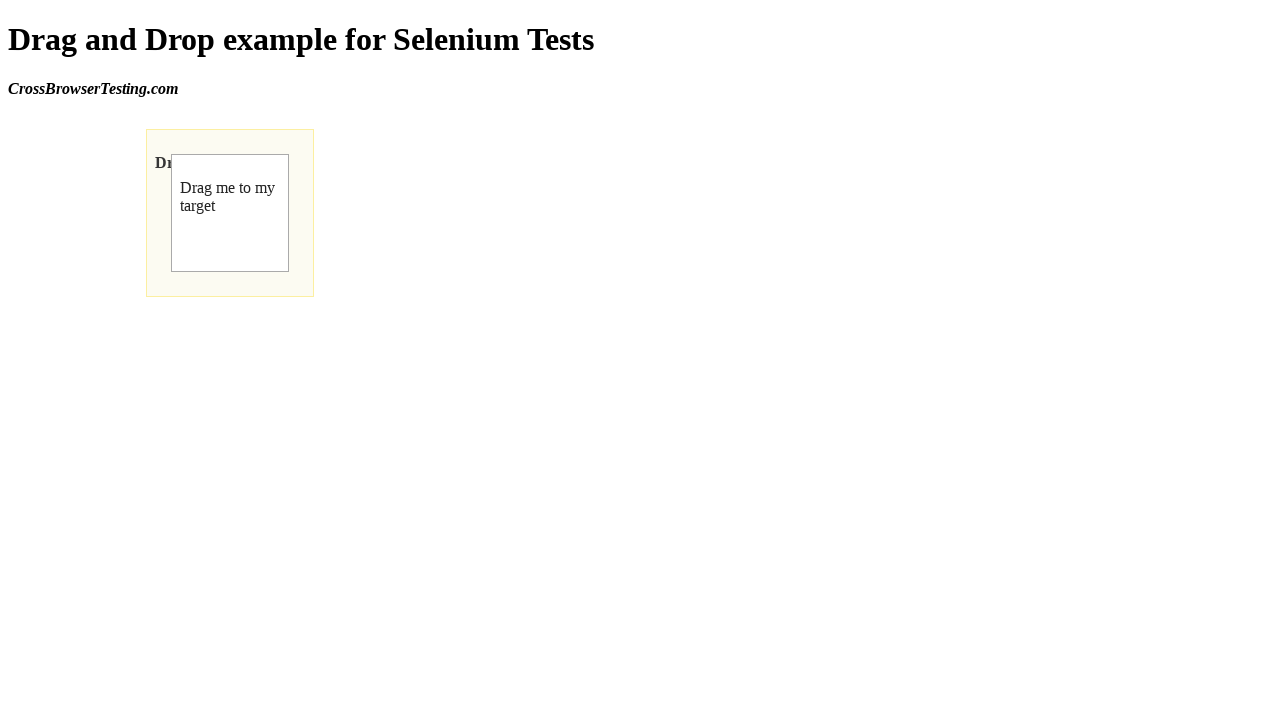